Tests drag and drop functionality using the drag_to method to drag element A to element B and verifies the elements swap positions.

Starting URL: https://the-internet.herokuapp.com/drag_and_drop

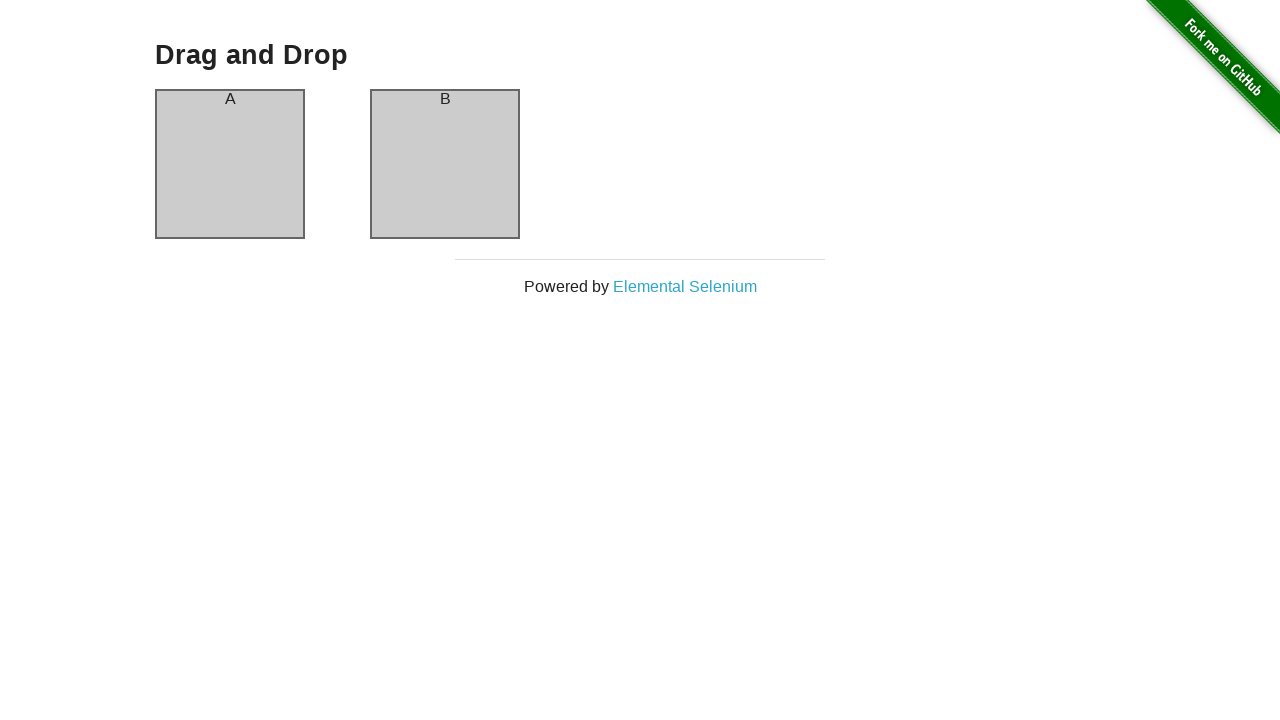

Waited for column A element to be present
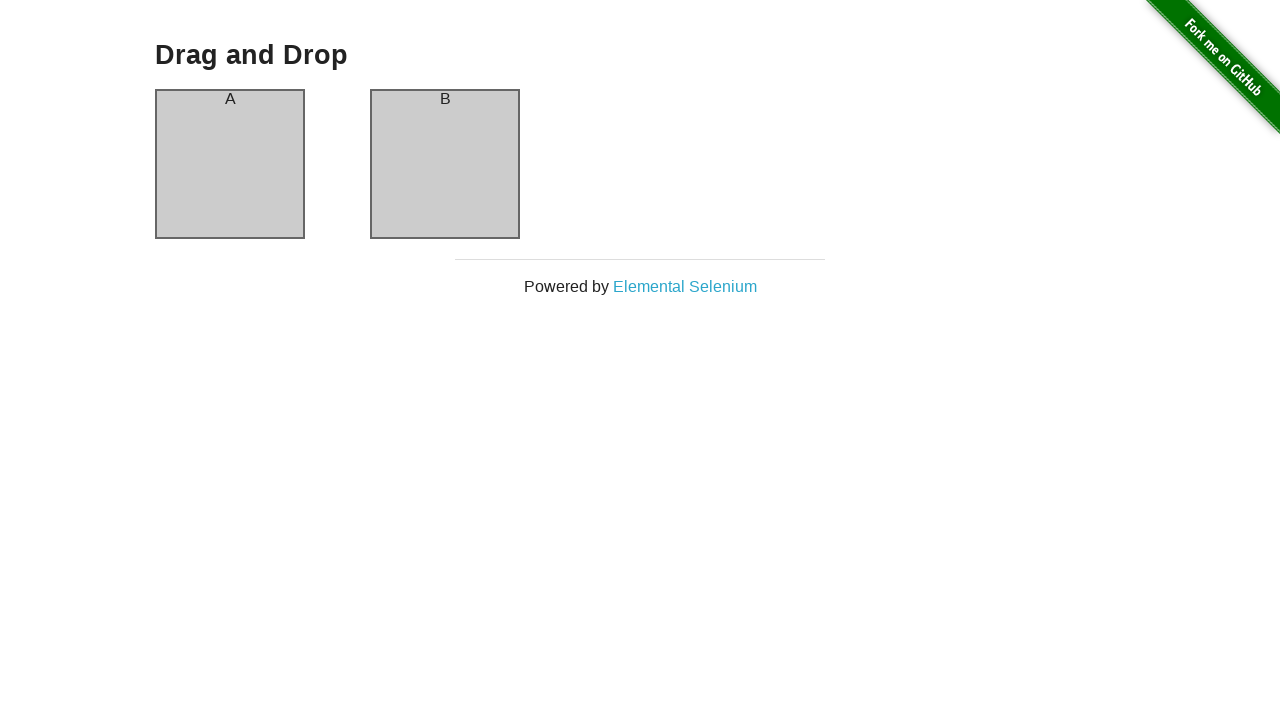

Verified initial state - column A contains text 'A'
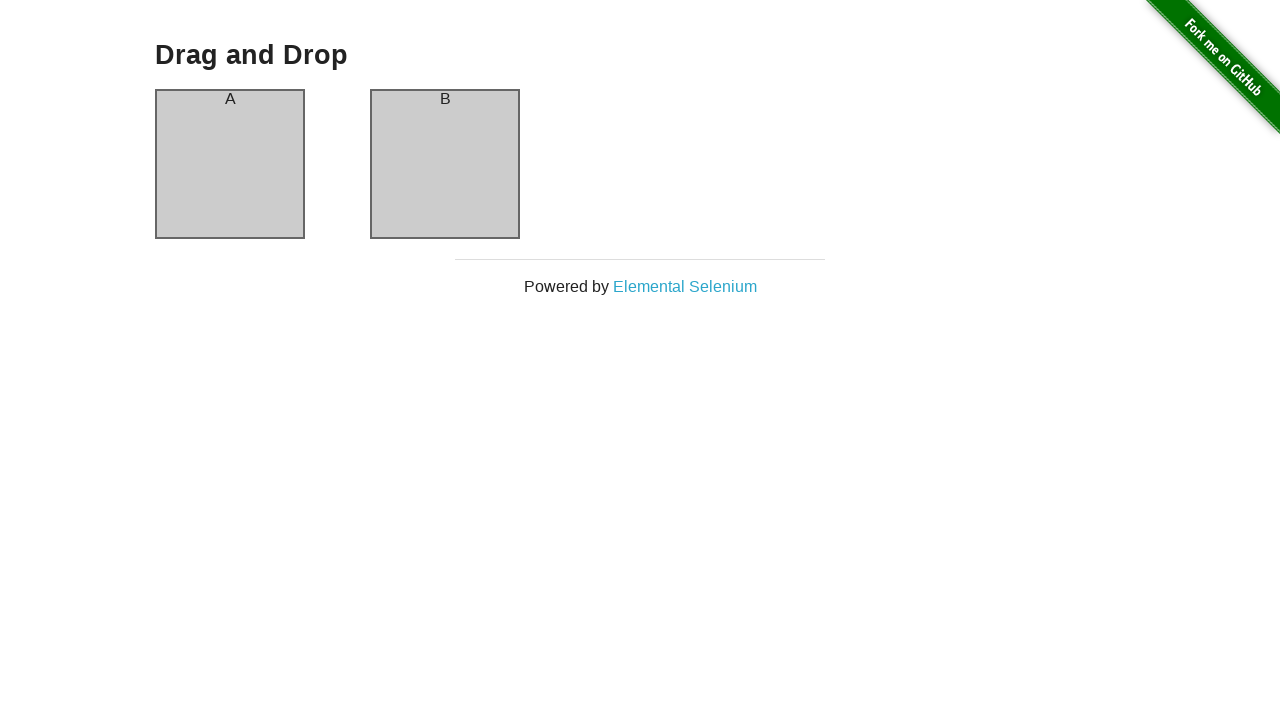

Verified initial state - column B contains text 'B'
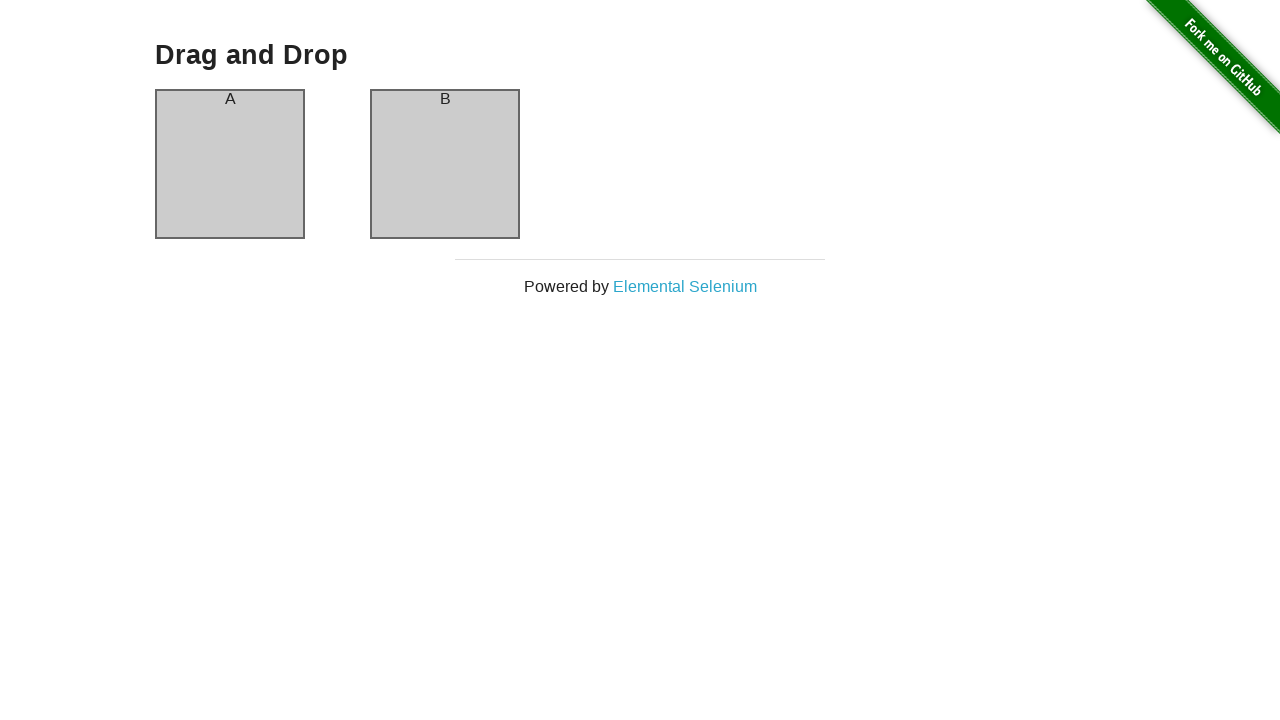

Dragged column A element to column B position at (445, 164)
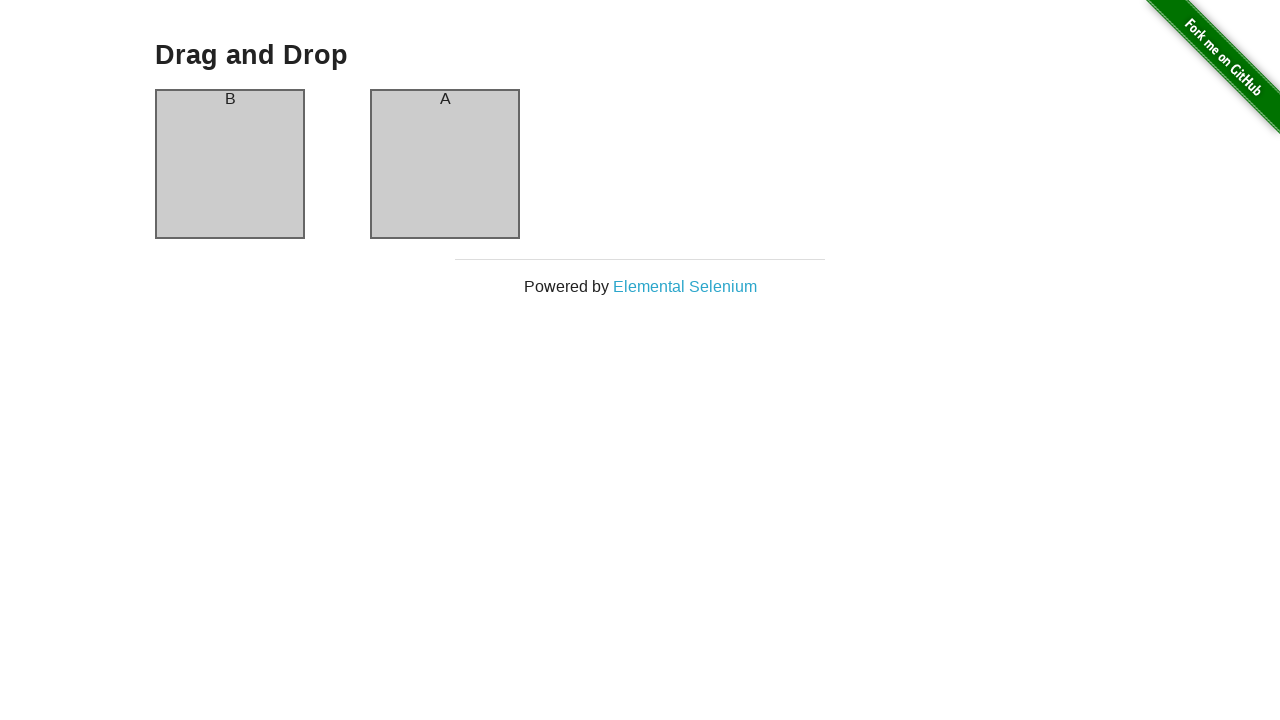

Verified elements swapped - column A now contains text 'B'
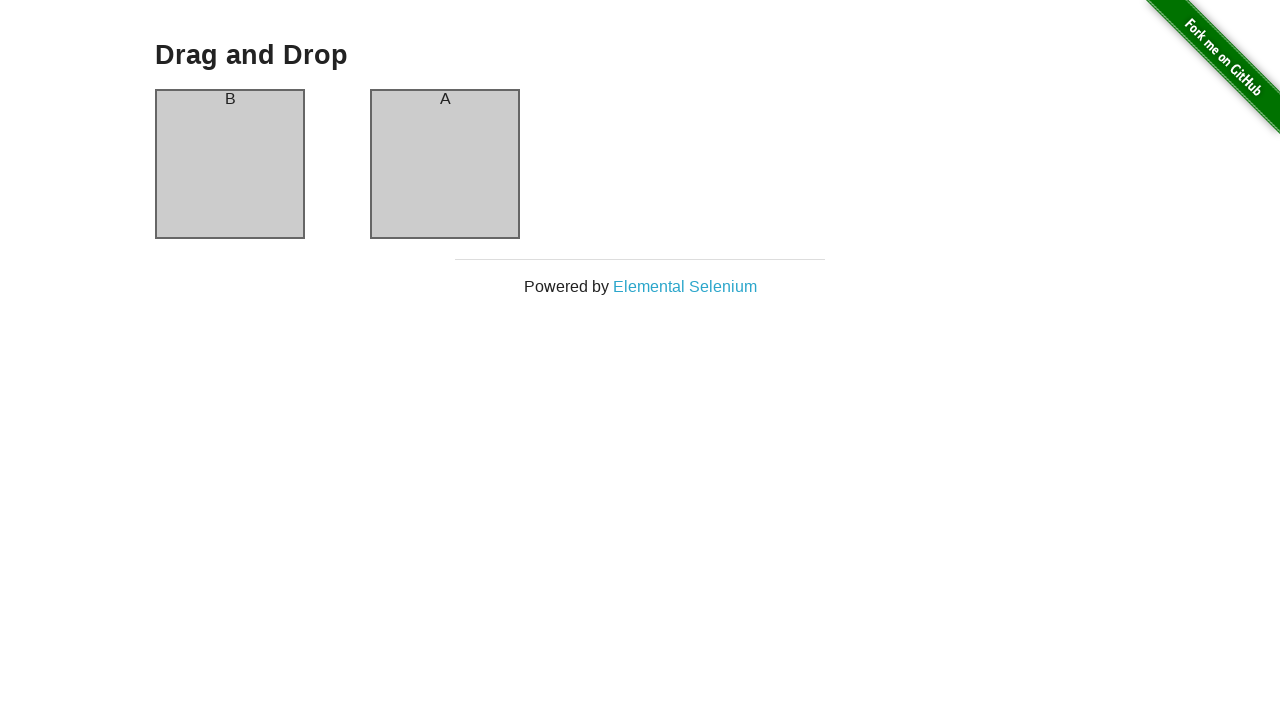

Verified elements swapped - column B now contains text 'A'
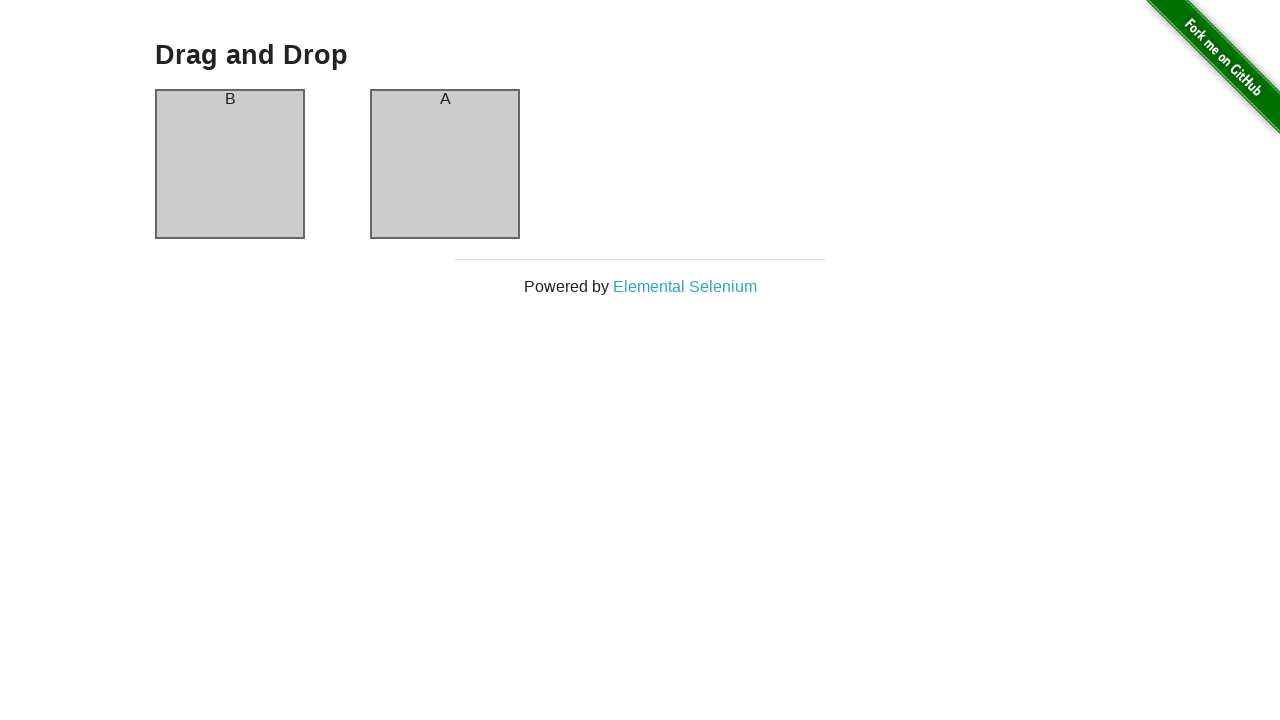

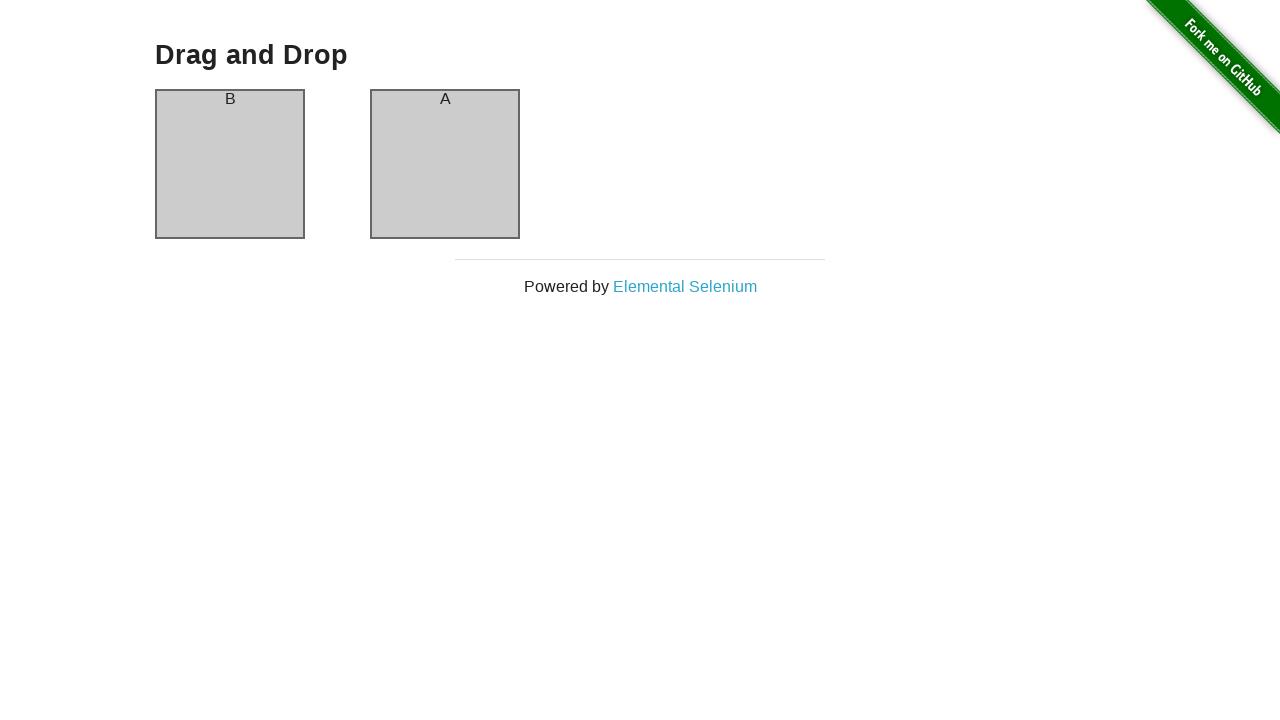